Tests mouse hover and click functionality on a text field container element

Starting URL: https://demoqa.com/tool-tips

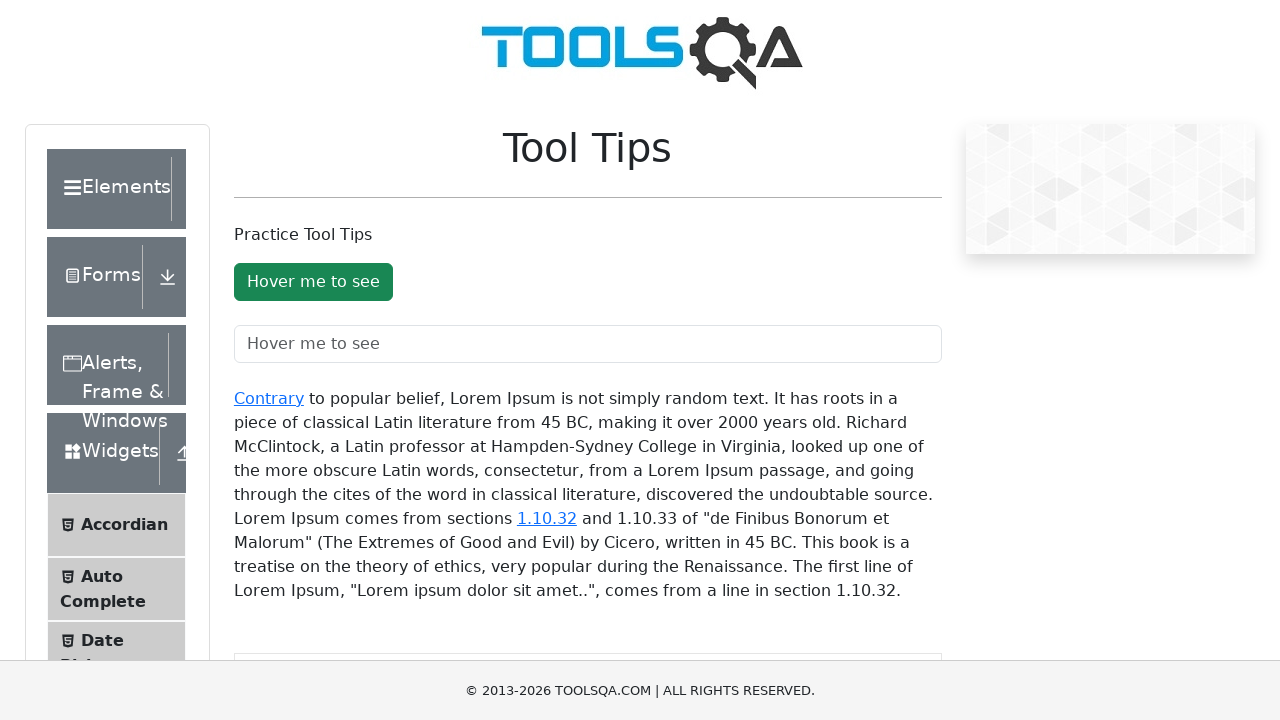

Hovered over text field container element at (588, 344) on #texFieldToolTopContainer
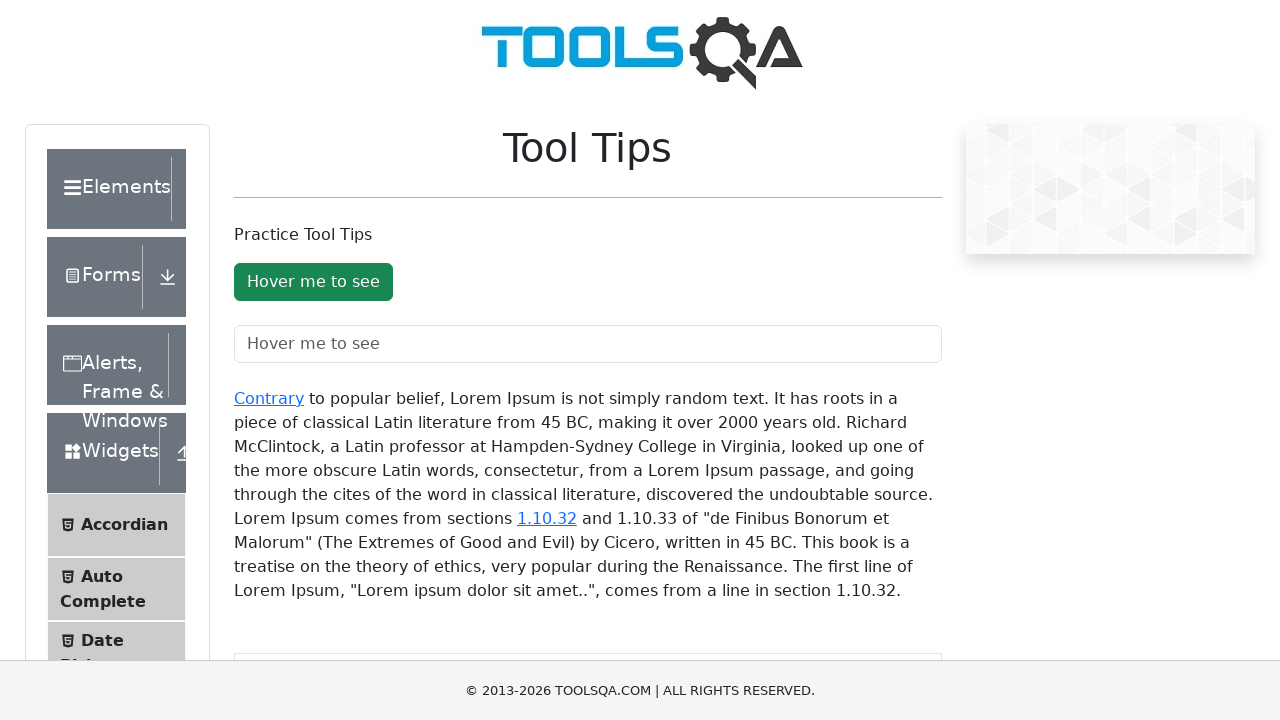

Clicked on text field container element at (588, 344) on #texFieldToolTopContainer
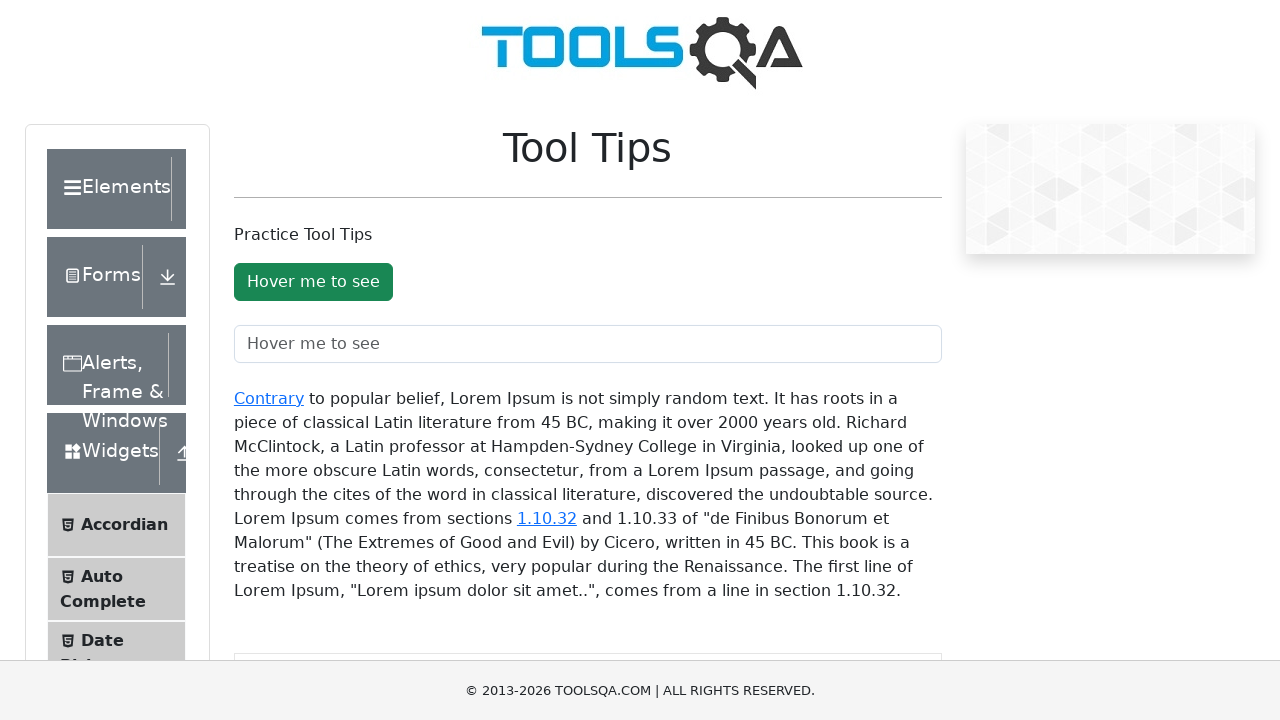

Text field tooltip element became visible
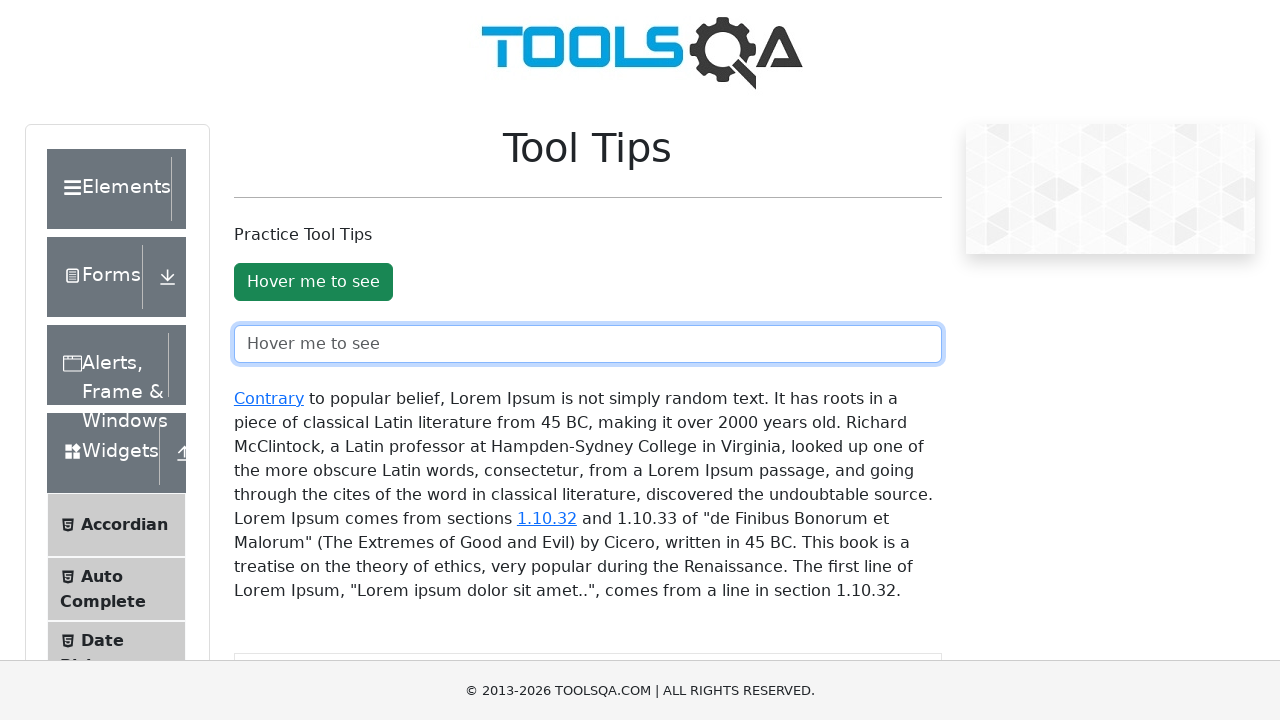

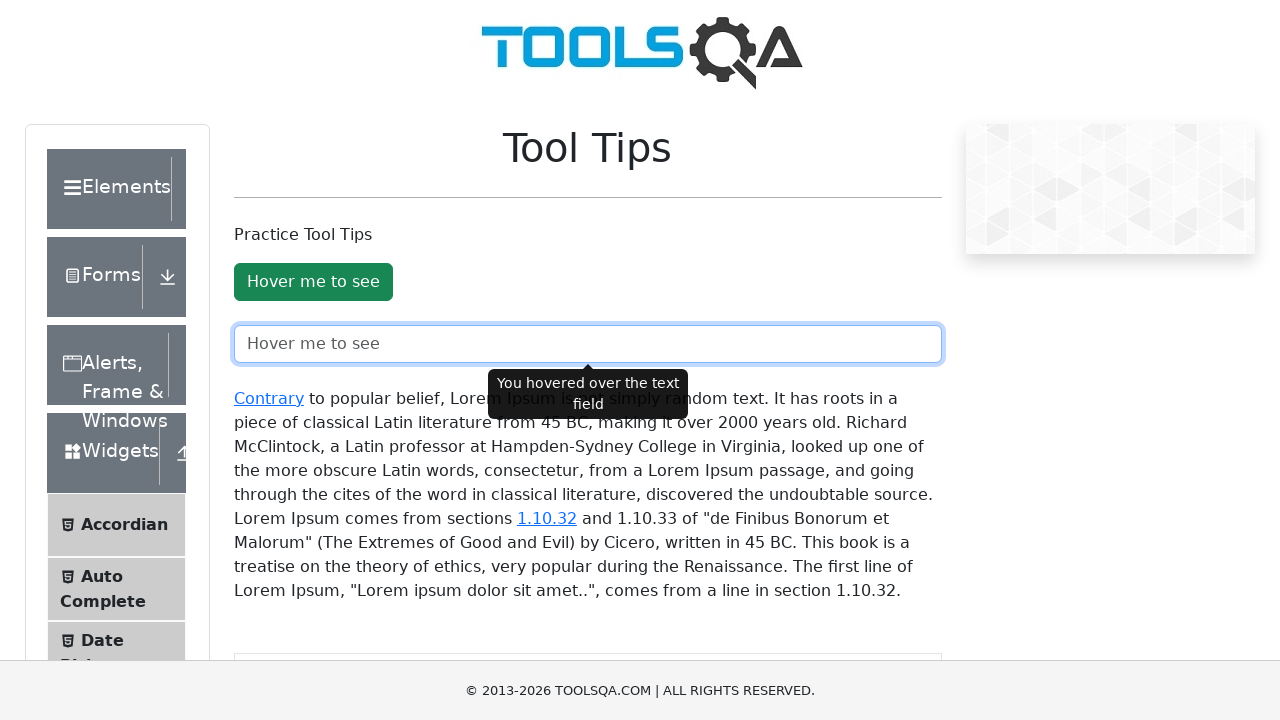